Tests double-click and right-click button interactions on a demo QA page by performing a double-click on one button and a right-click on another button.

Starting URL: https://demoqa.com/buttons

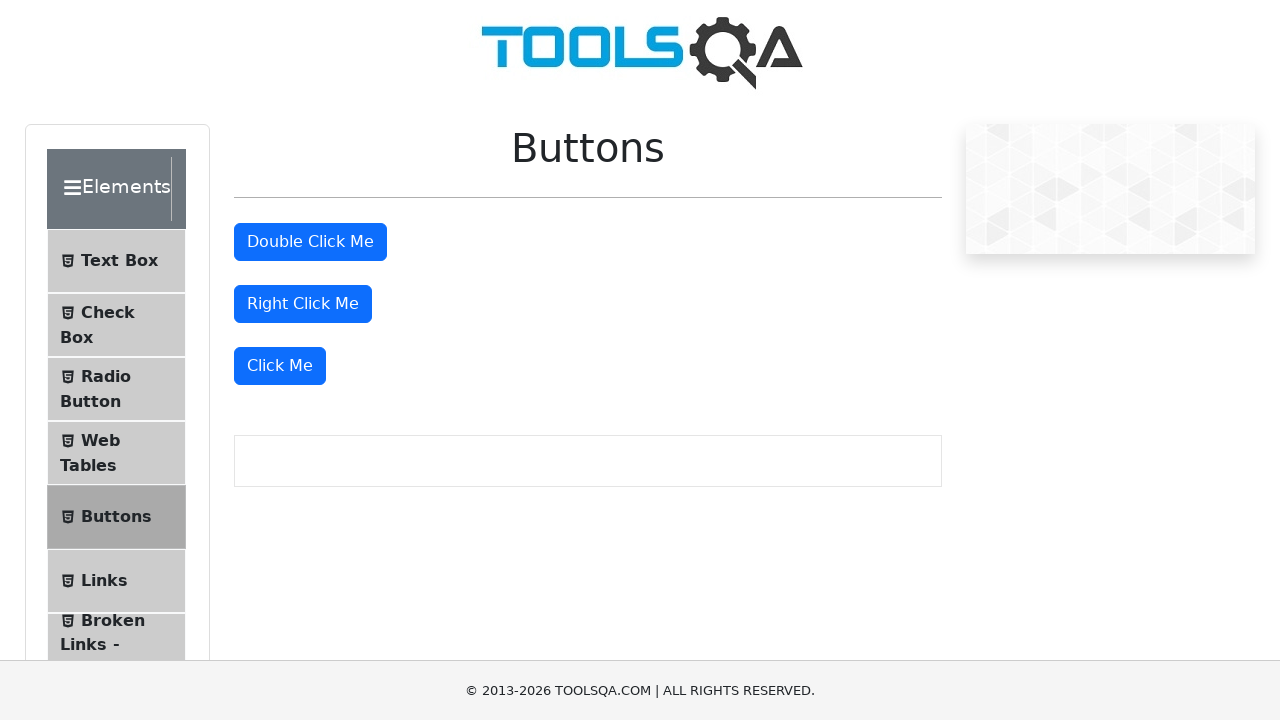

Located the double-click button element
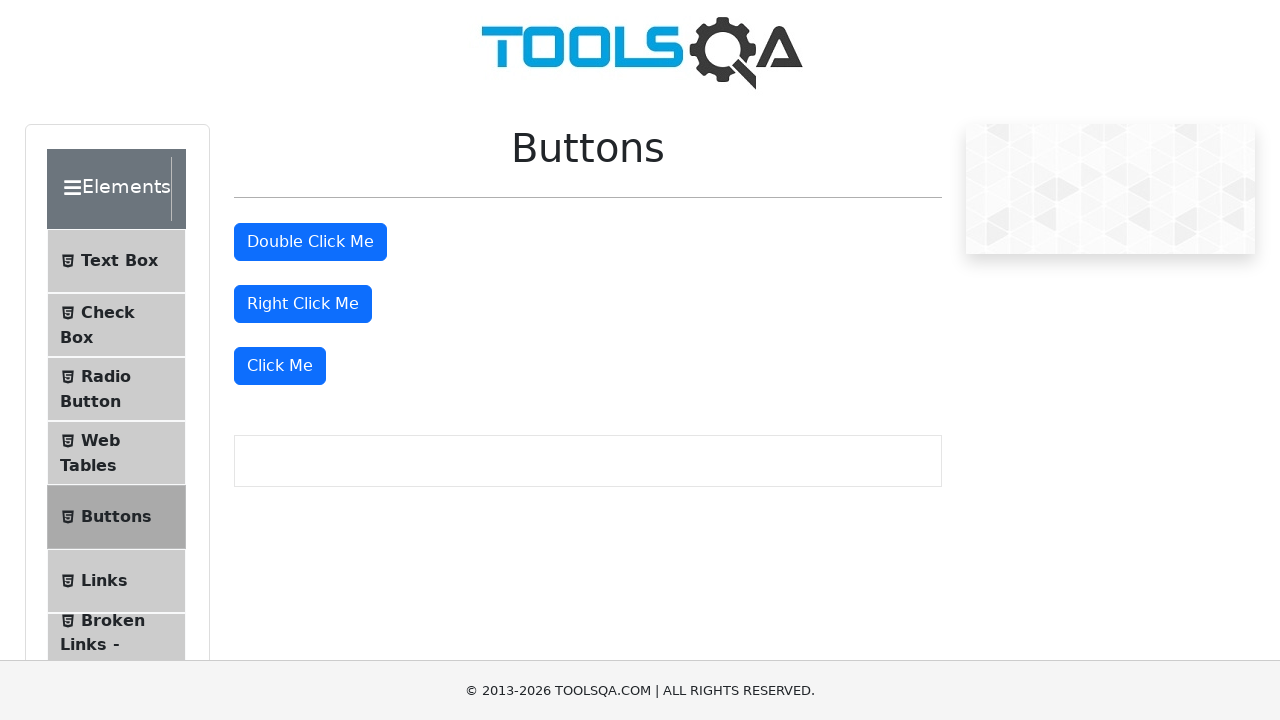

Performed double-click on the double-click button at (310, 242) on button#doubleClickBtn
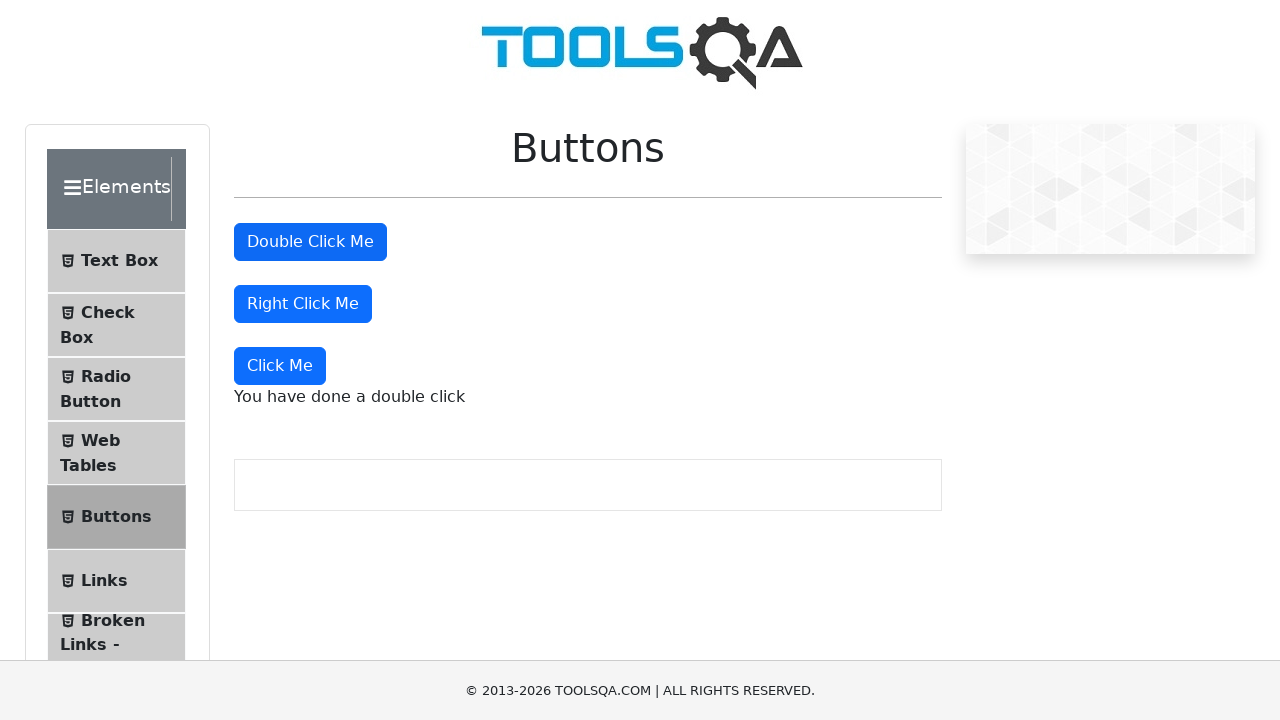

Located the right-click button element
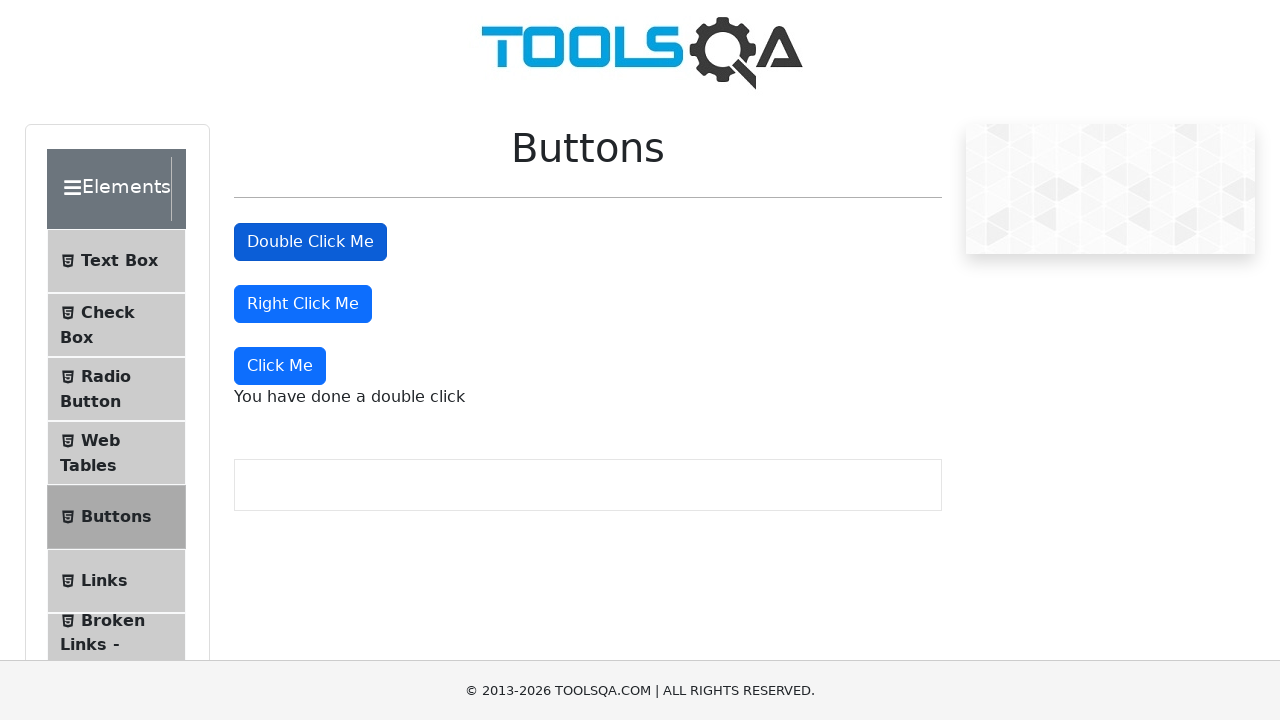

Performed right-click on the right-click button at (303, 304) on button#rightClickBtn
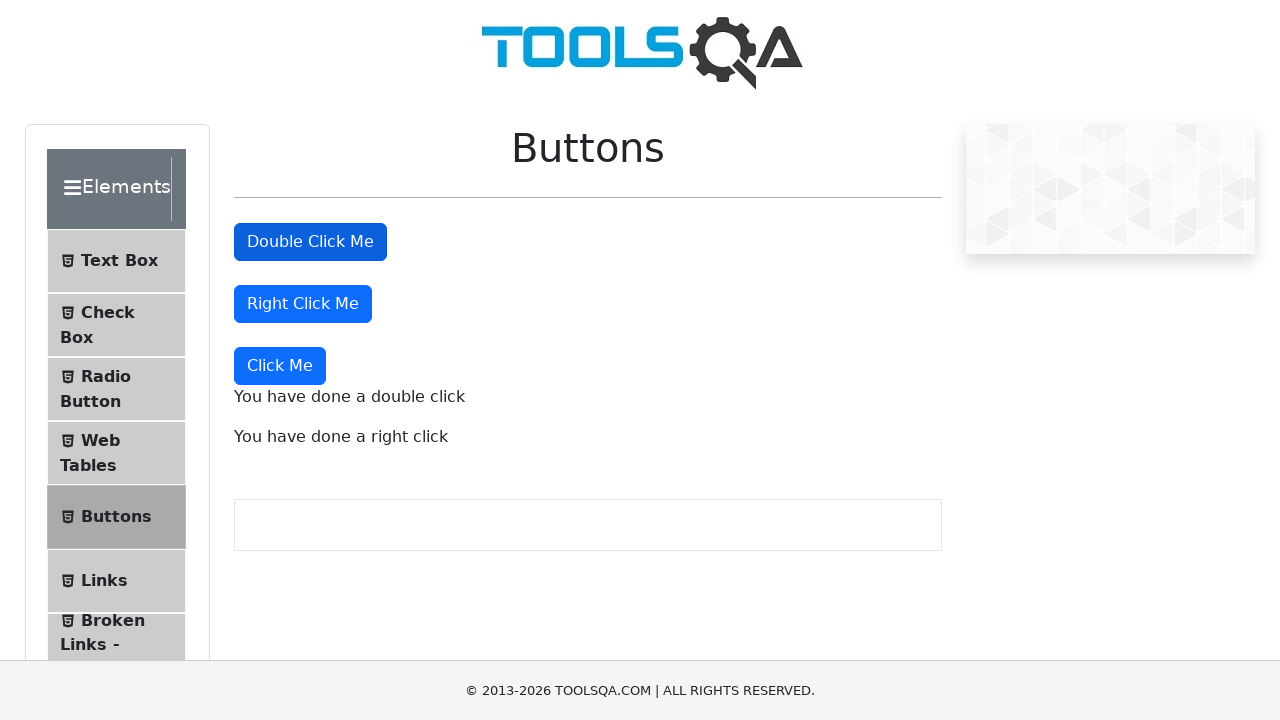

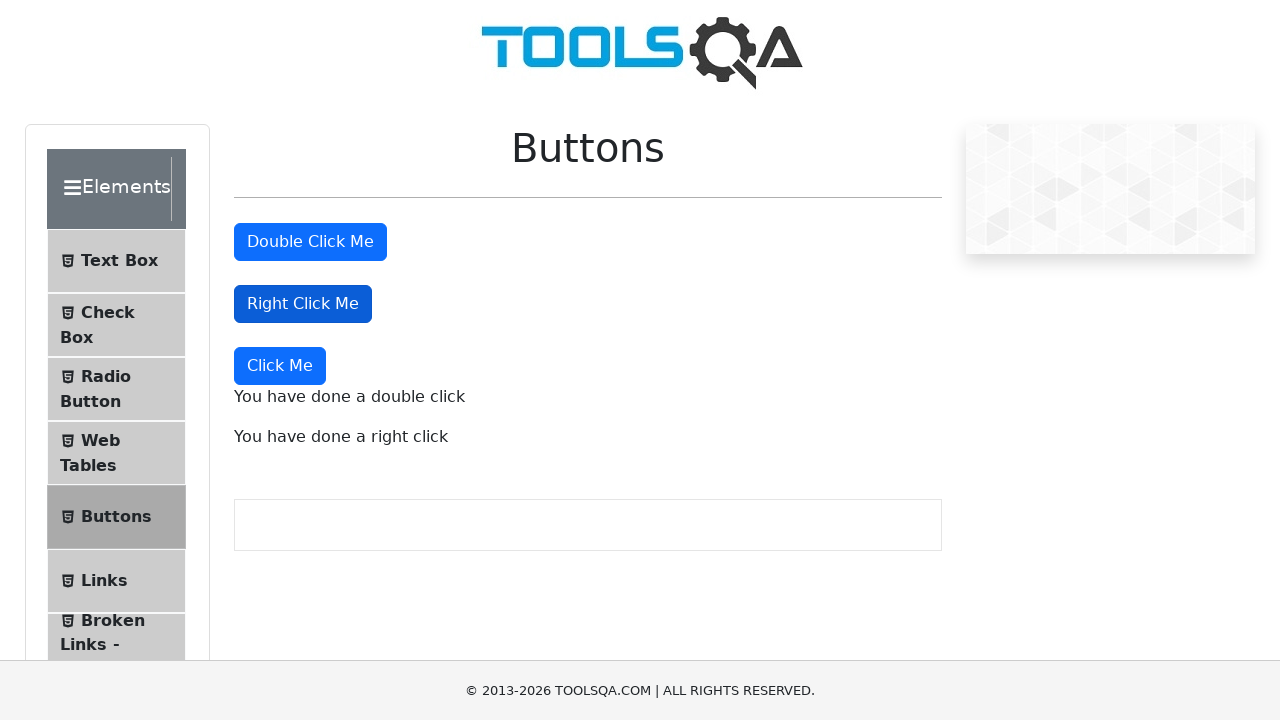